Tests handling a simple JavaScript alert by clicking a button that triggers an alert and accepting it

Starting URL: https://demoqa.com/alerts

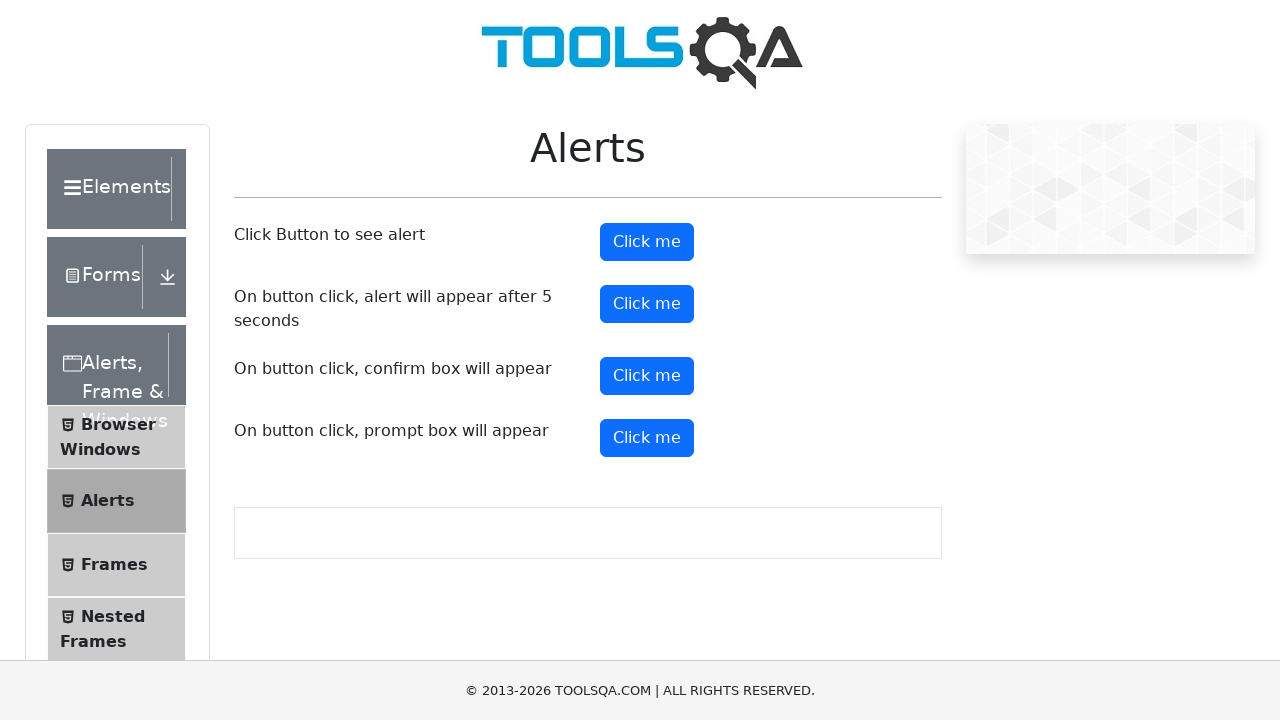

Clicked the alert button to trigger JavaScript alert at (647, 242) on button#alertButton
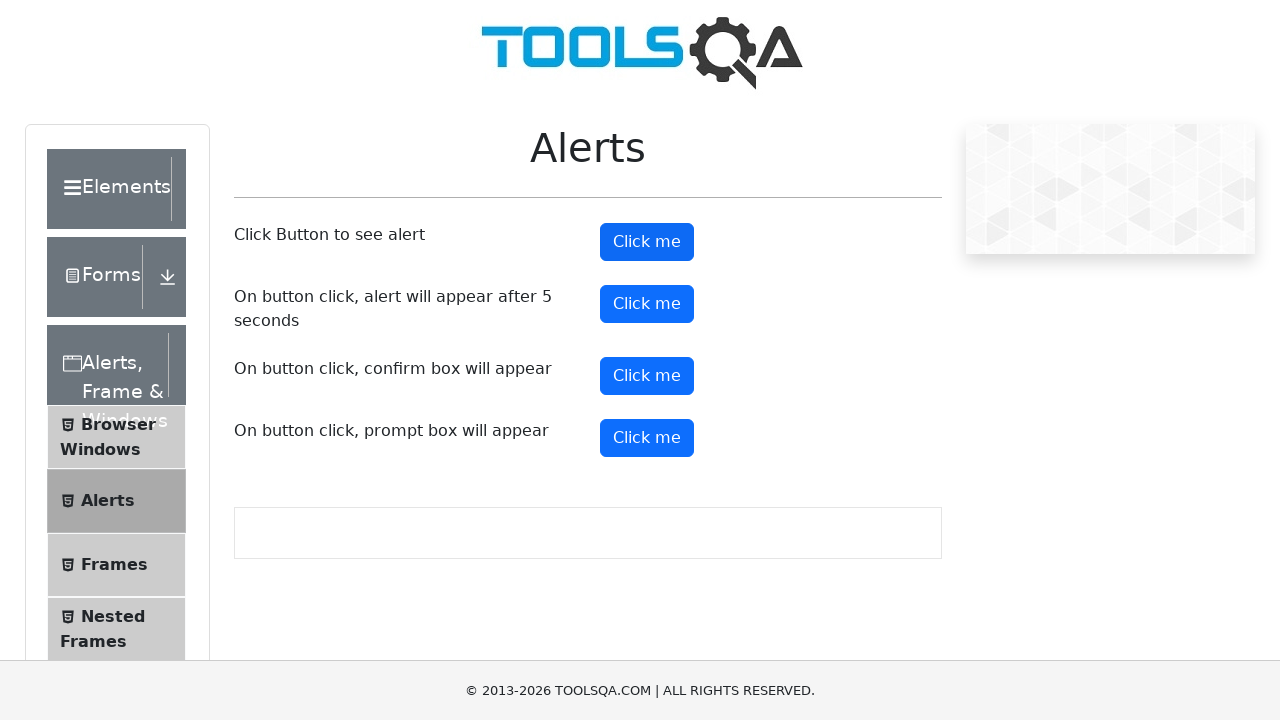

Set up dialog handler to accept alerts
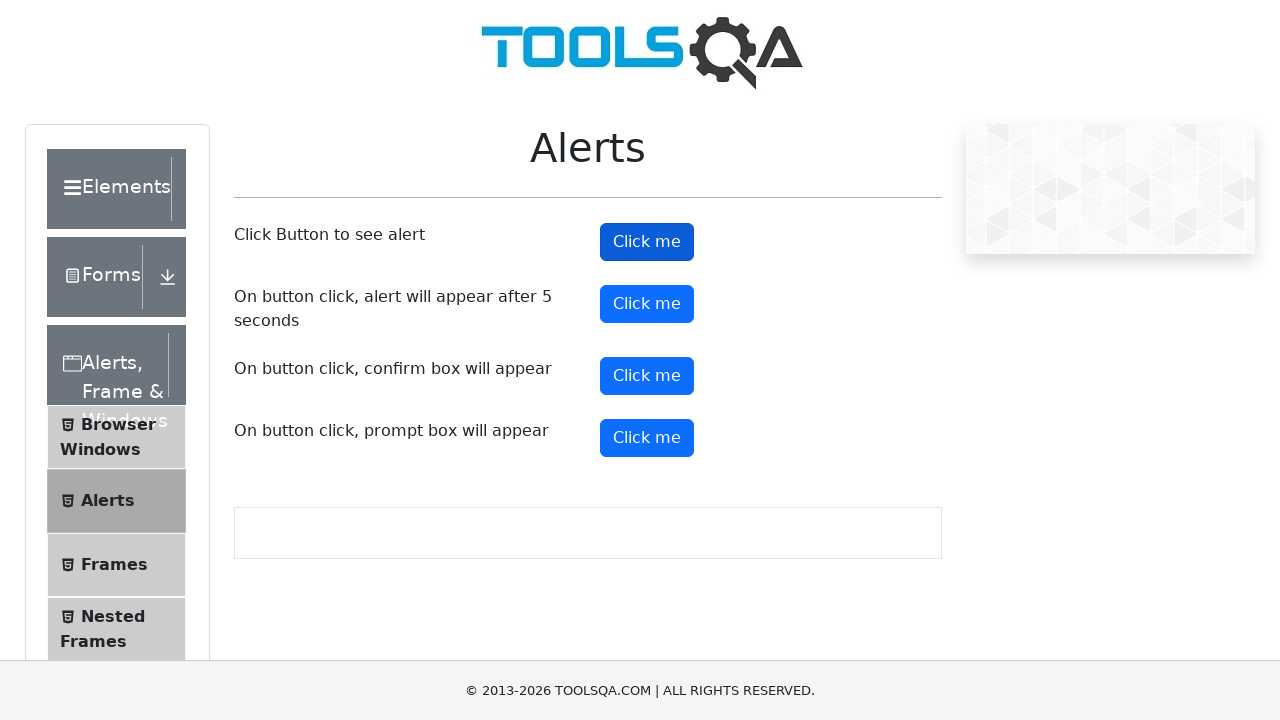

Waited for alert to be processed
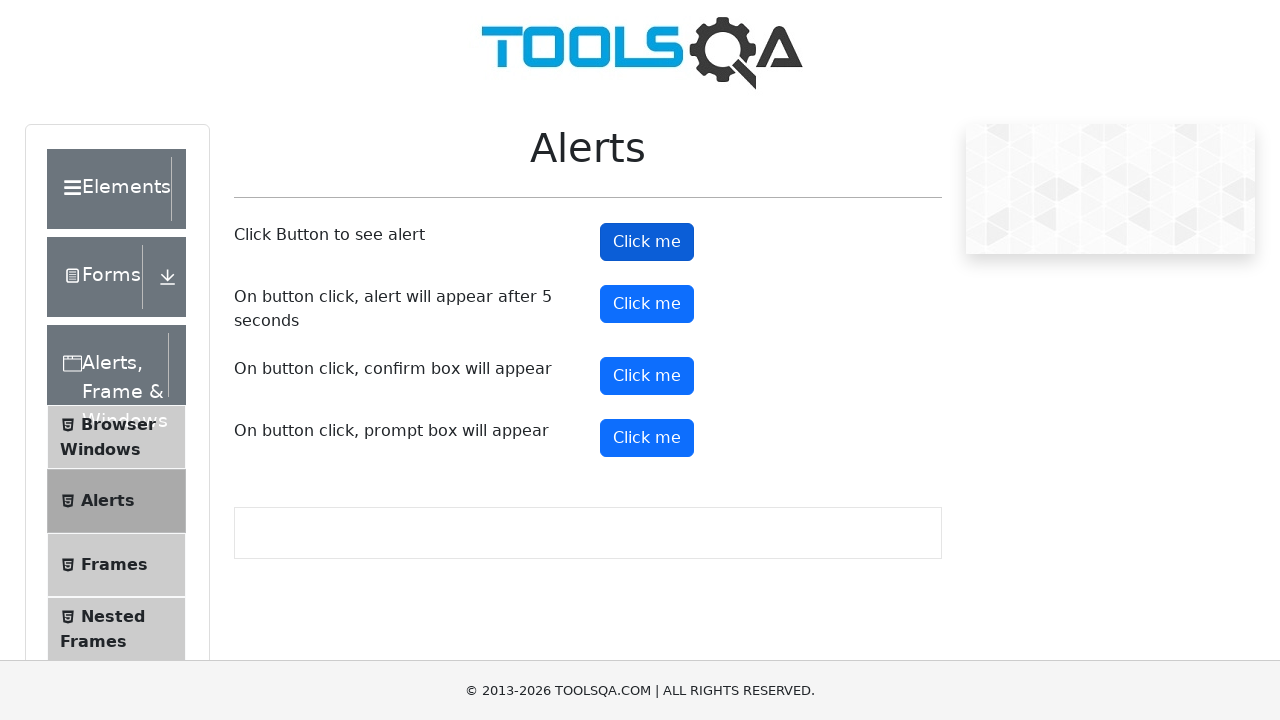

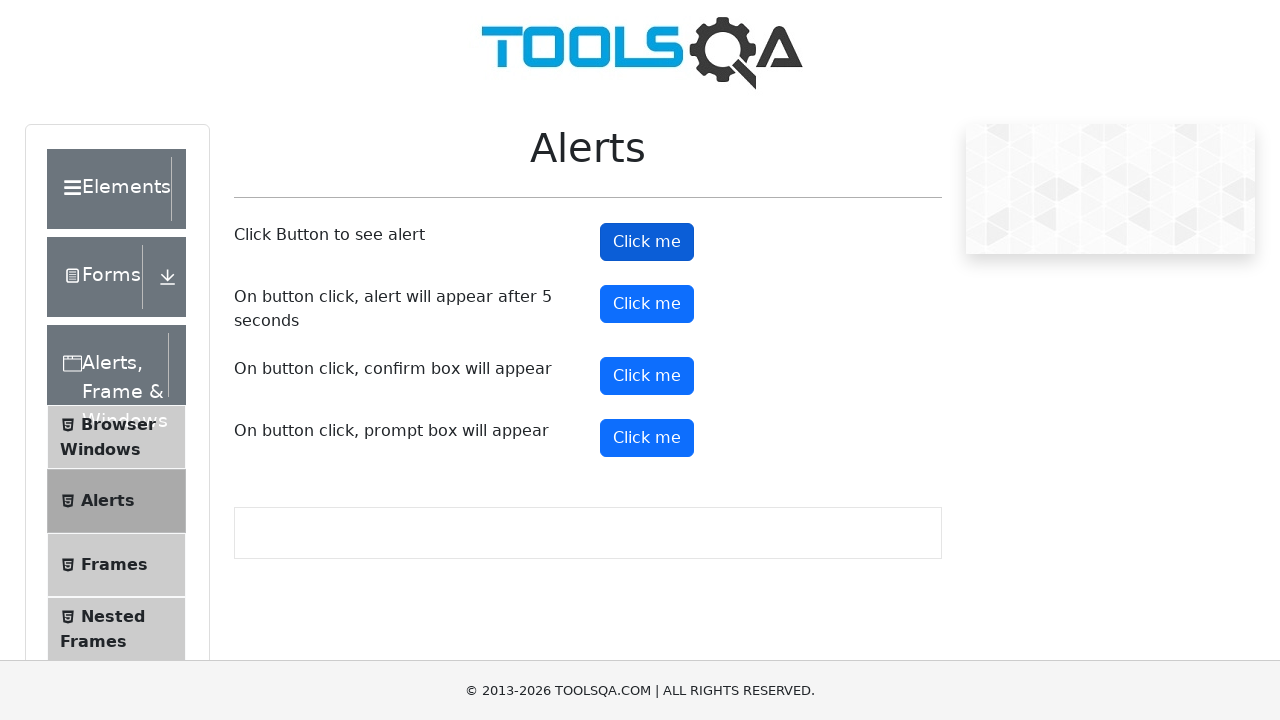